Tests the student registration practice form by filling in personal details (name, email, gender, mobile, date of birth, subjects, hobbies, address, state, city) and submitting the form, then verifying the confirmation message appears.

Starting URL: https://demoqa.com/automation-practice-form

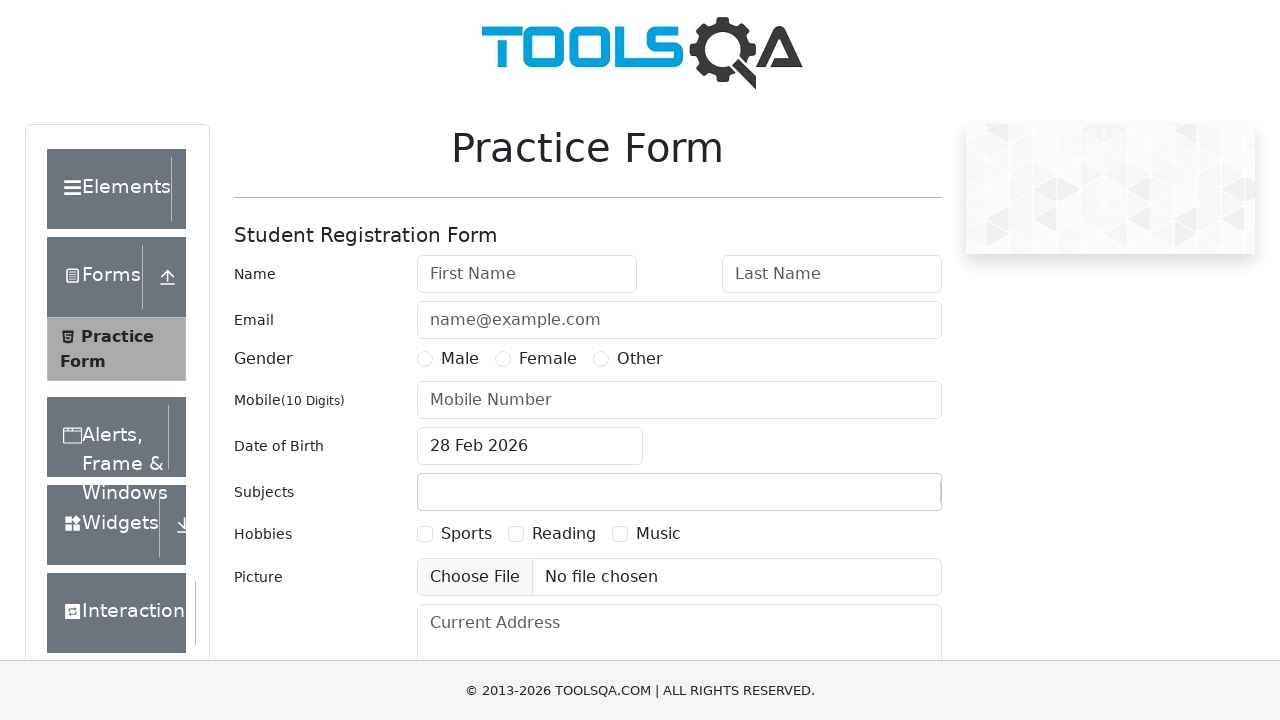

Filled first name field with 'John' on #firstName
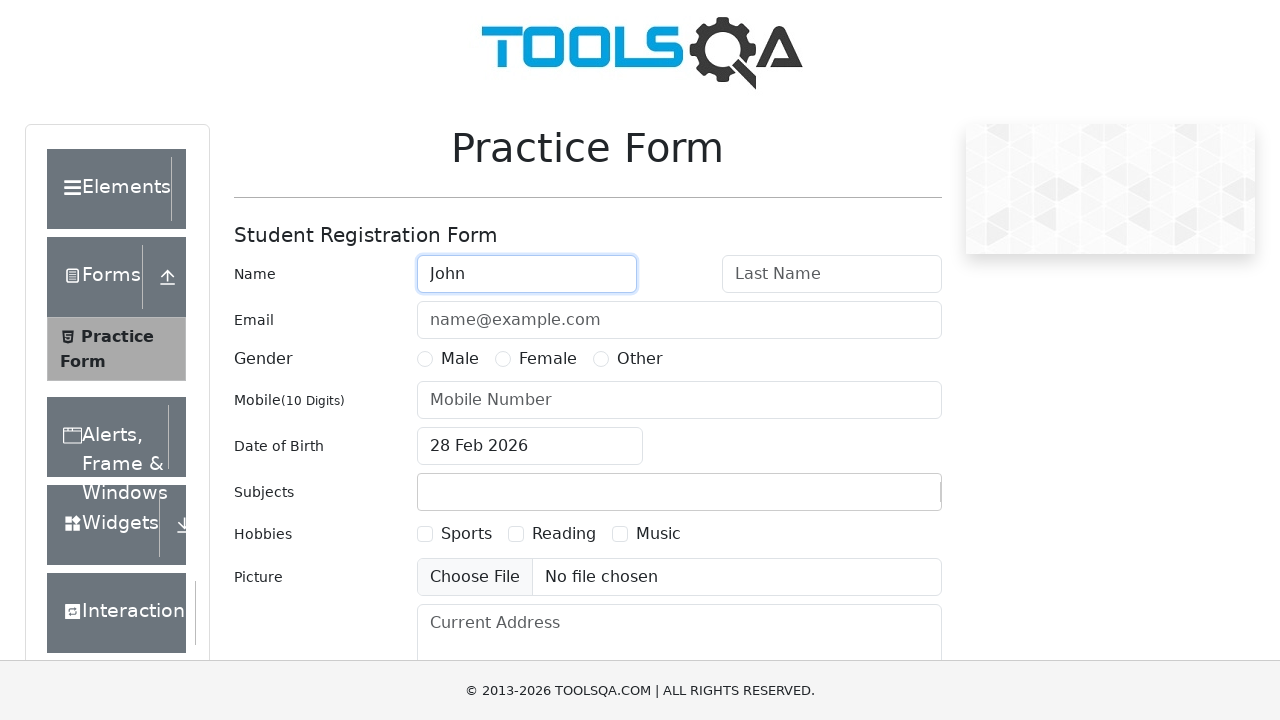

Filled last name field with 'Doe' on #lastName
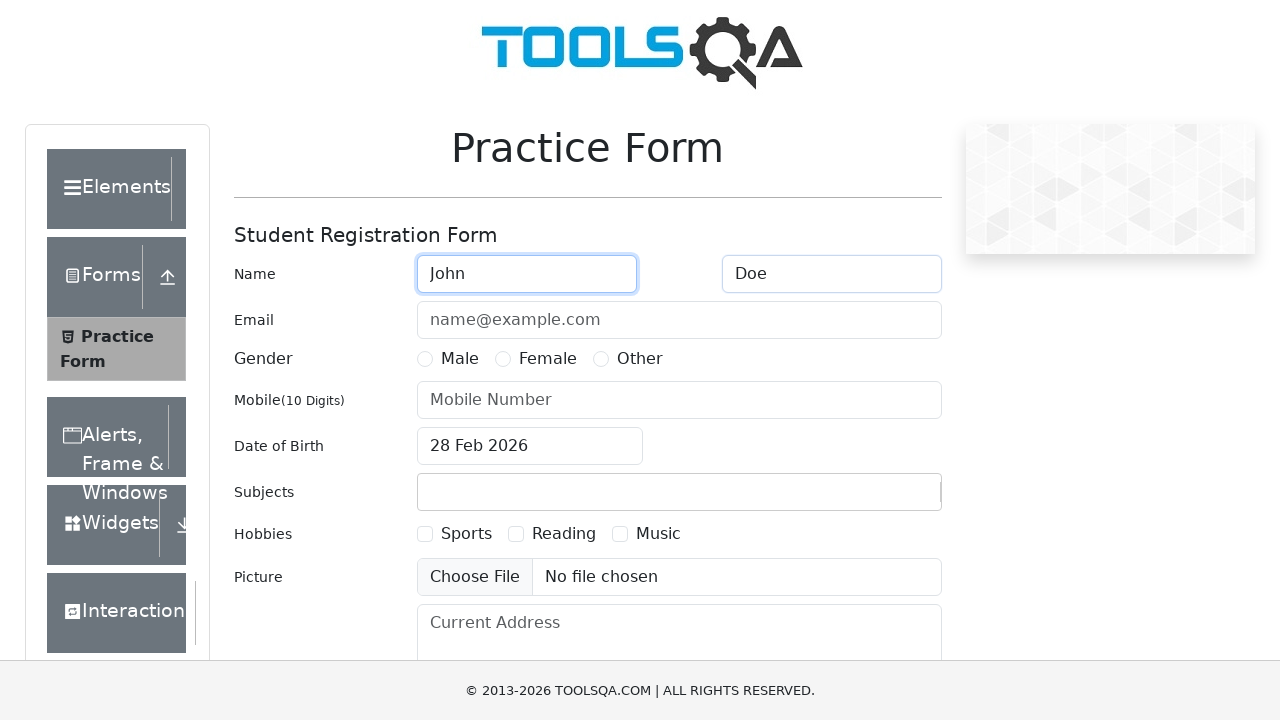

Filled email field with 'jdoe@gmail.com' on #userEmail
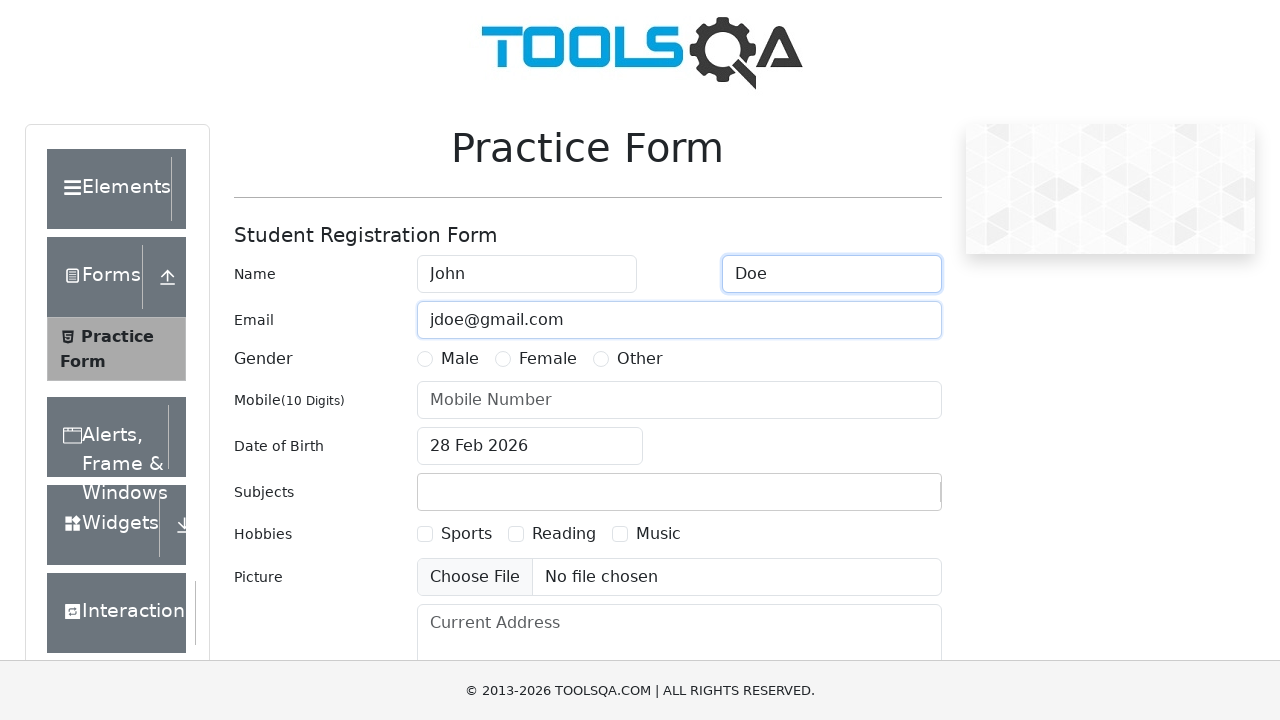

Selected Male gender option at (460, 359) on label[for='gender-radio-1']
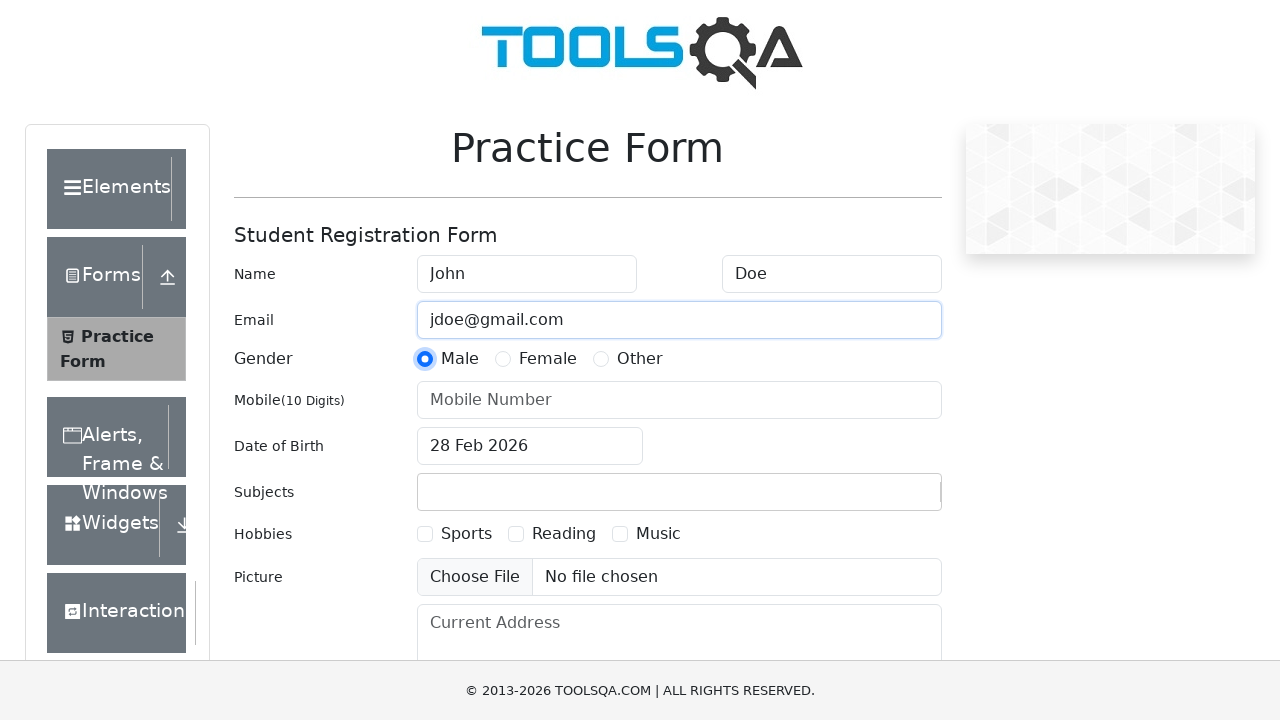

Filled mobile number field with '9876543210' on #userNumber
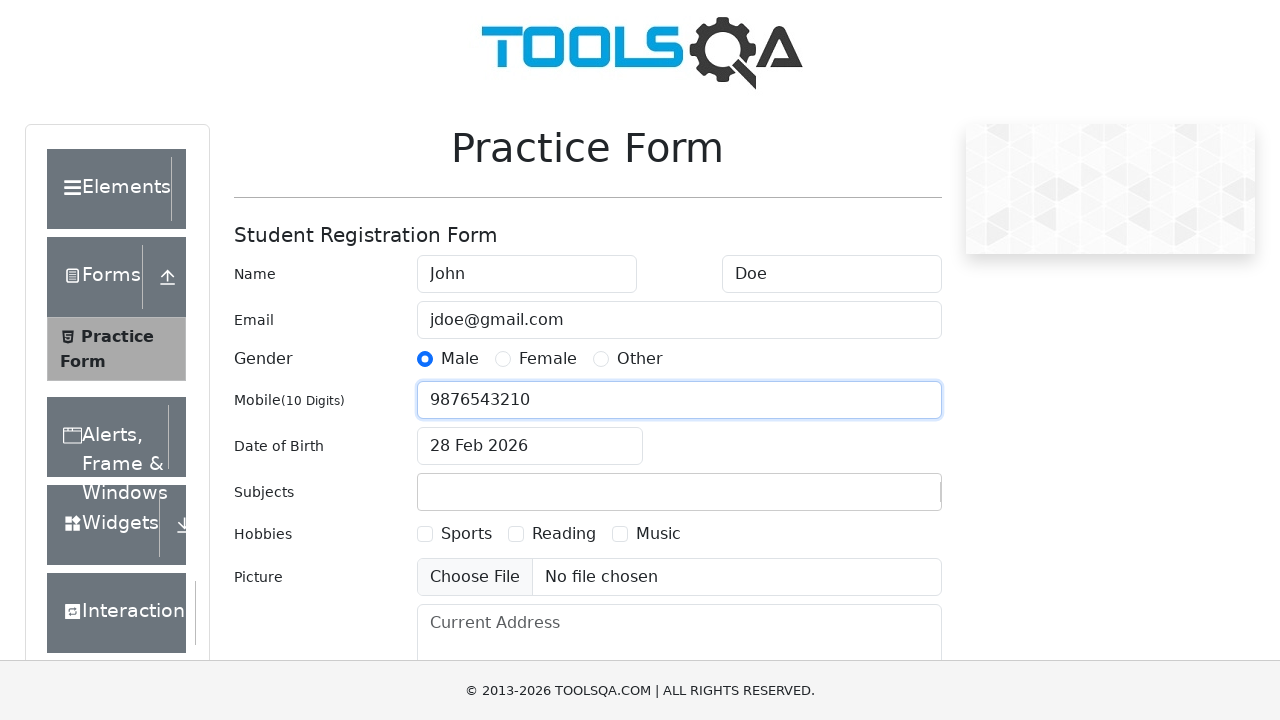

Clicked date of birth input to open calendar at (530, 446) on #dateOfBirthInput
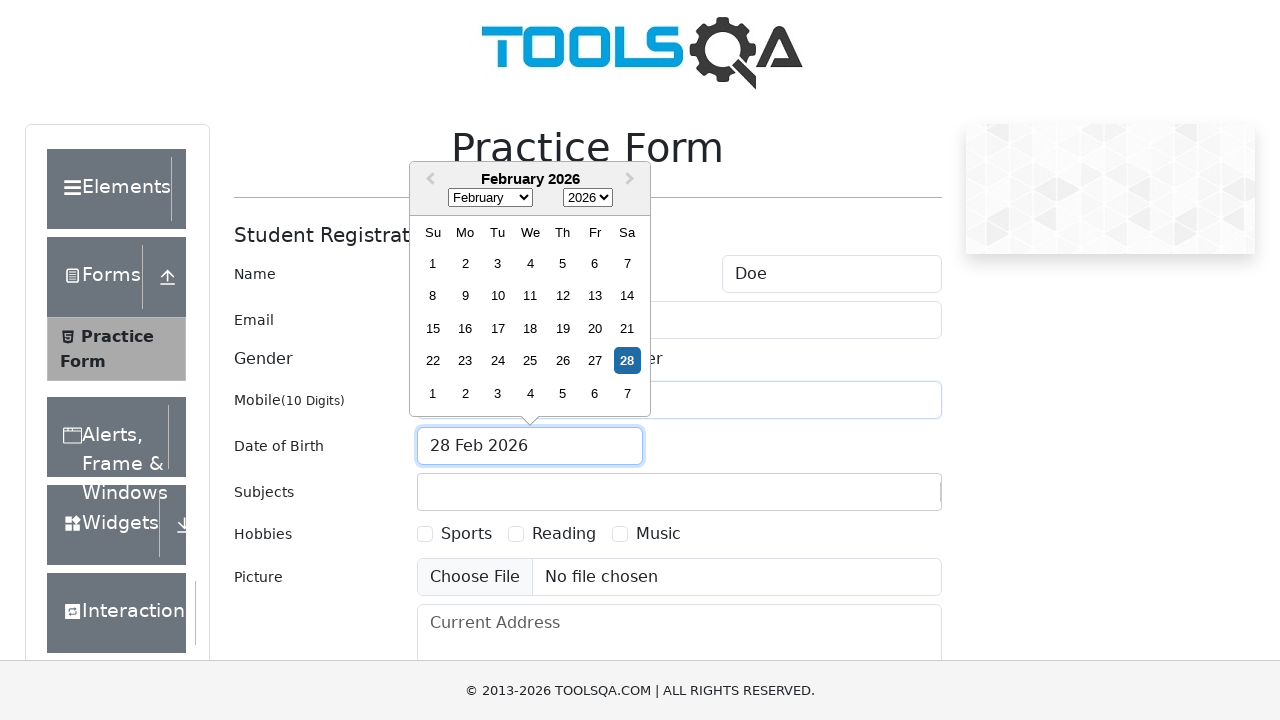

Selected November (month 10) from date picker on .react-datepicker__month-select
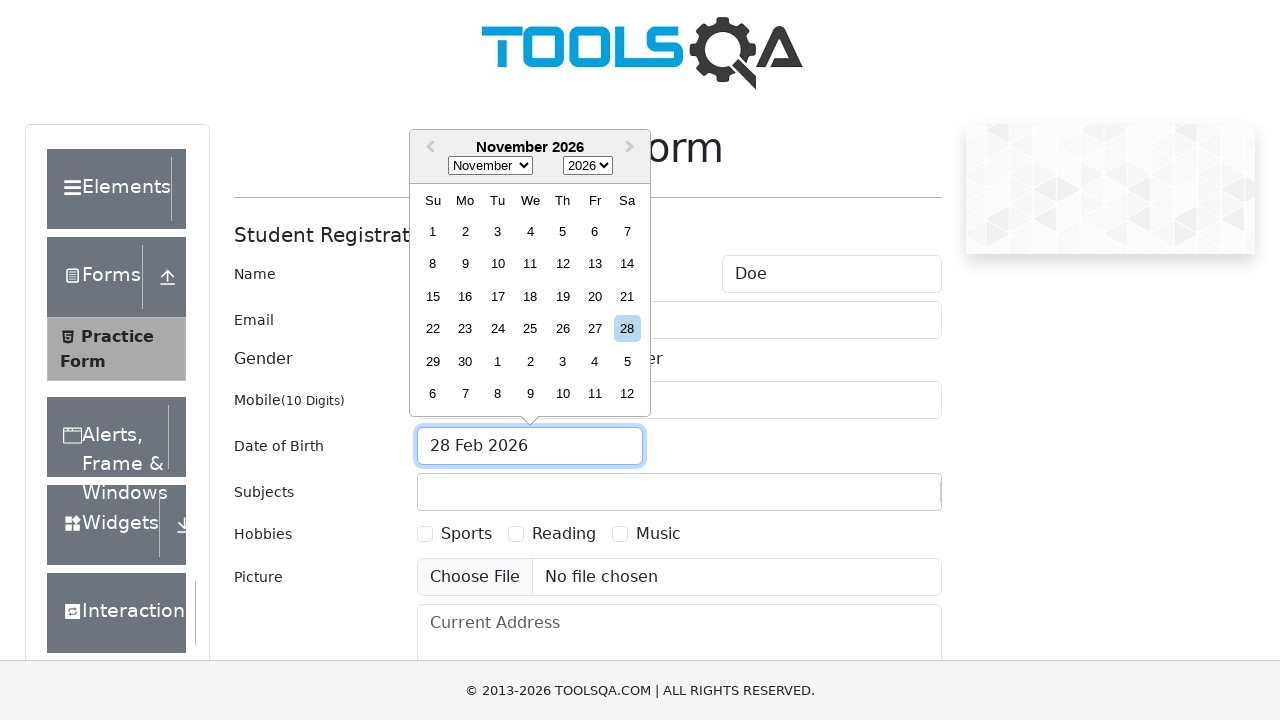

Selected year 2008 from date picker on .react-datepicker__year-select
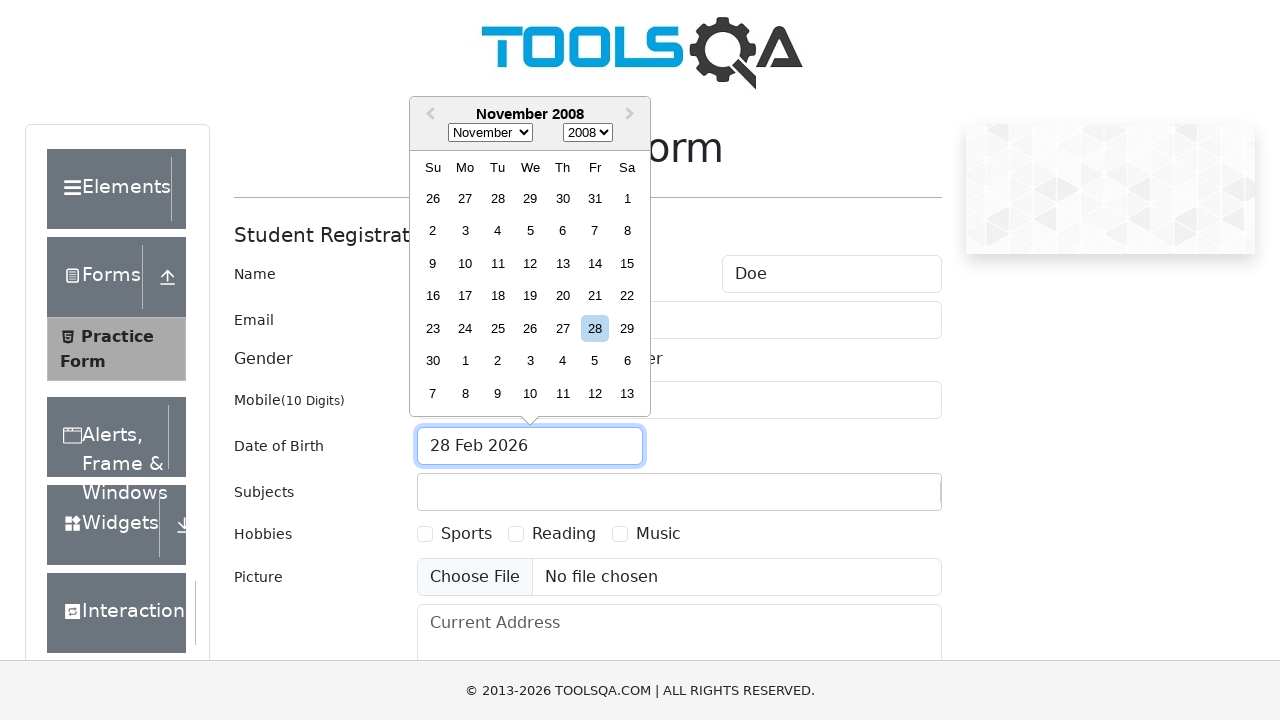

Selected day 27 from calendar at (562, 328) on .react-datepicker__day--027:not(.react-datepicker__day--outside-month)
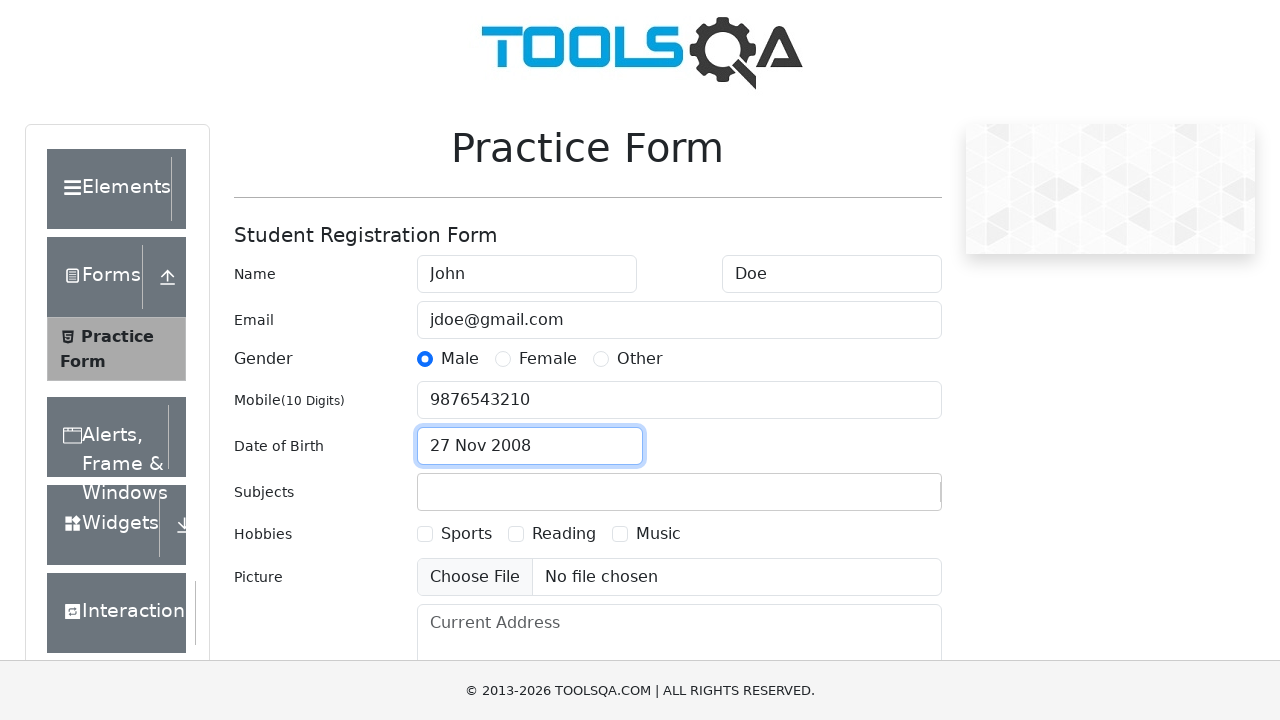

Filled subjects input with 'Computer Science' on #subjectsInput
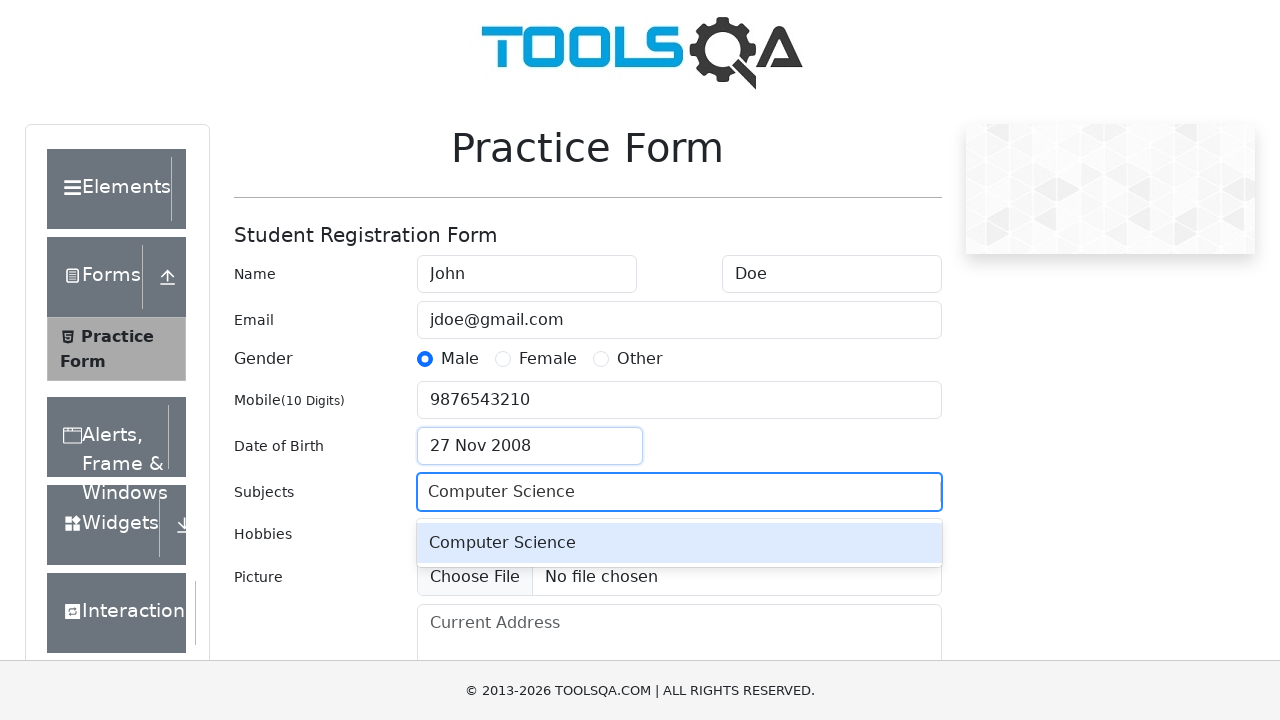

Pressed Enter to confirm subject selection
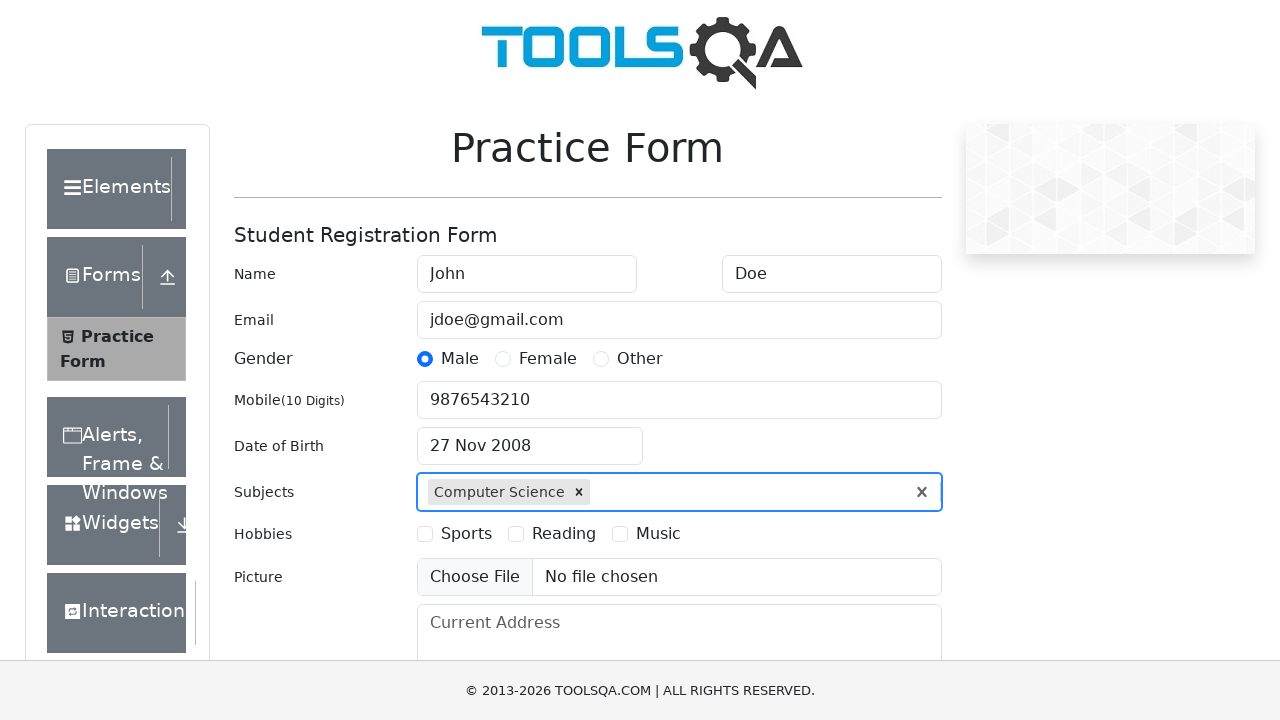

Selected Sports hobby checkbox at (466, 534) on label[for='hobbies-checkbox-1']
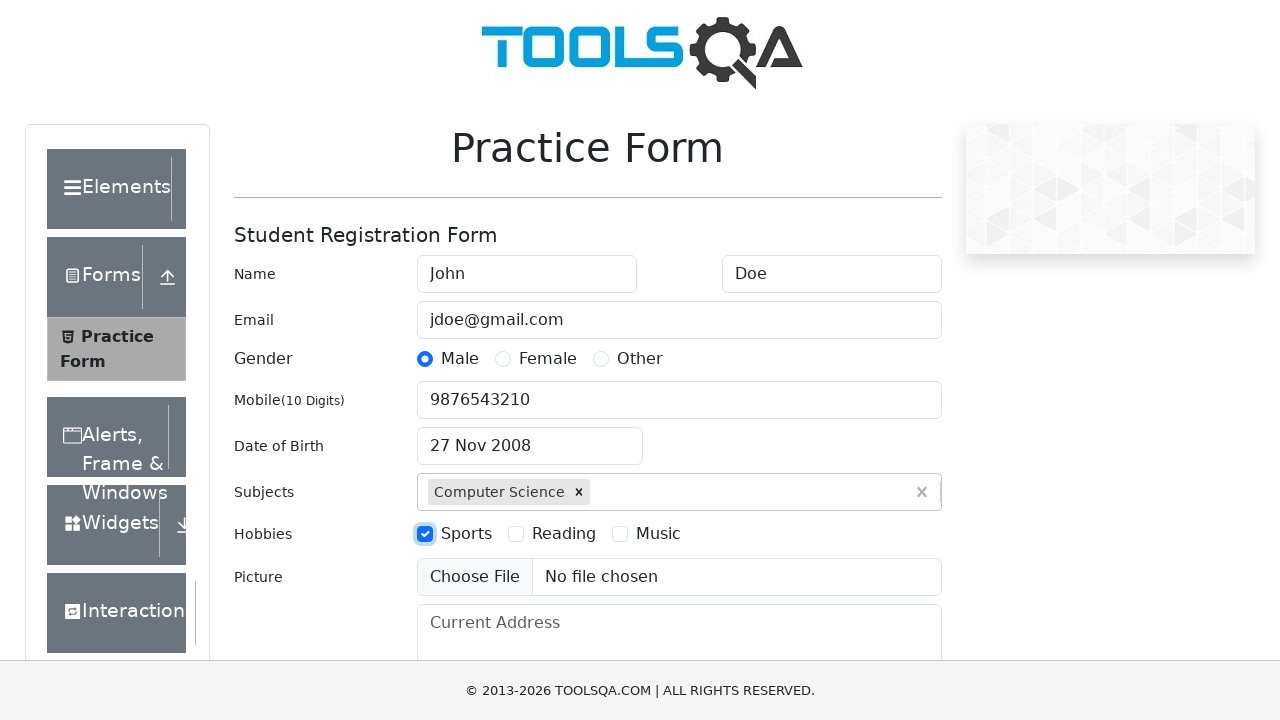

Selected Reading hobby checkbox at (564, 534) on label[for='hobbies-checkbox-2']
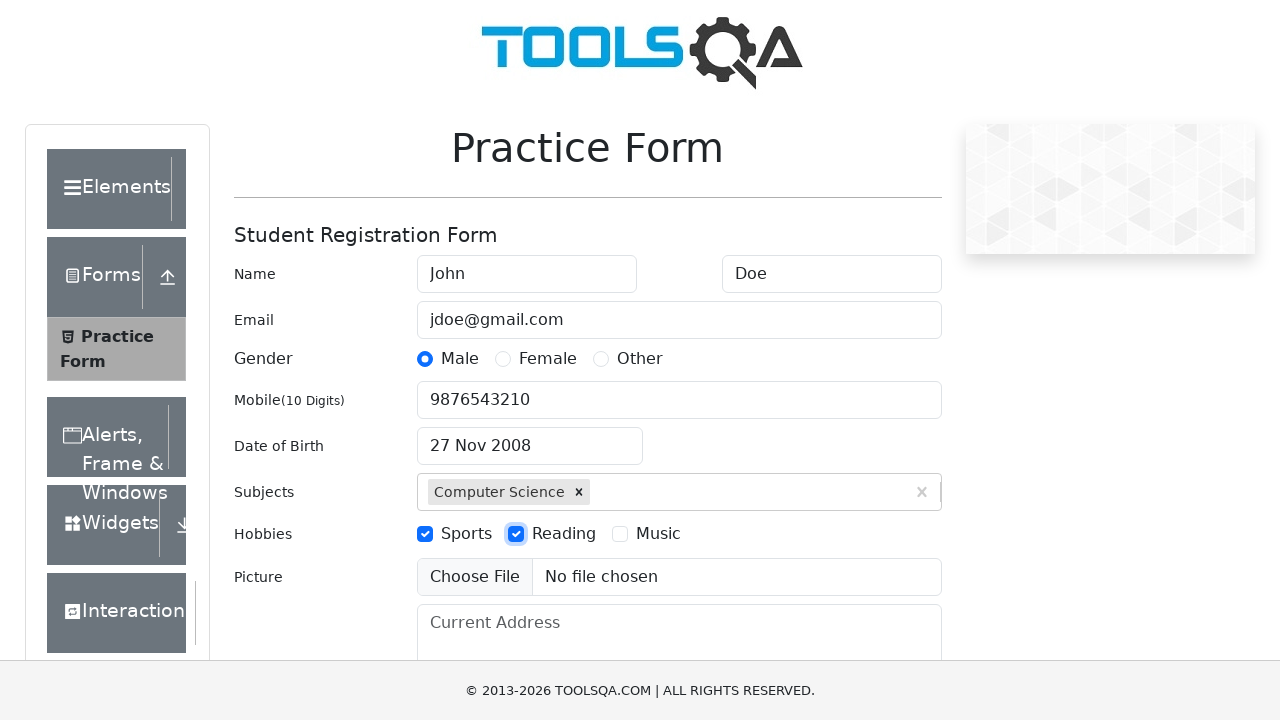

Filled current address field with '2906 Shell Road, 12224' on #currentAddress
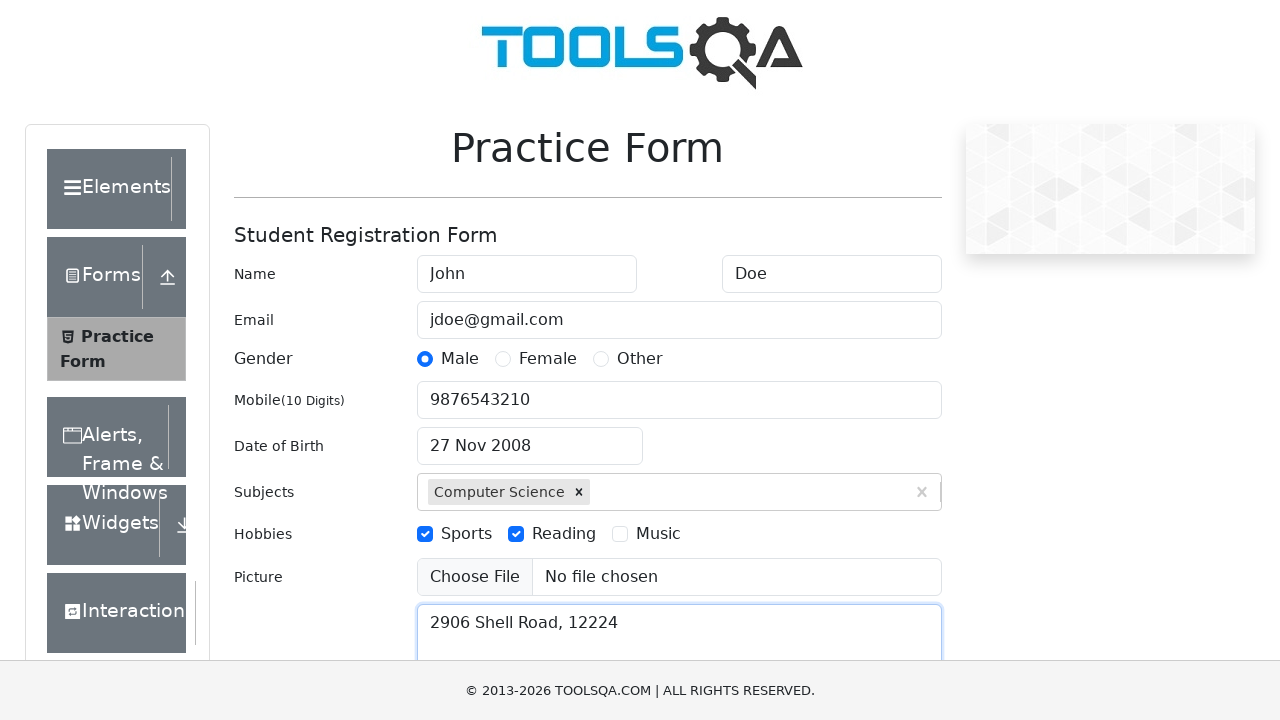

Scrolled down 300 pixels to reveal state/city dropdowns
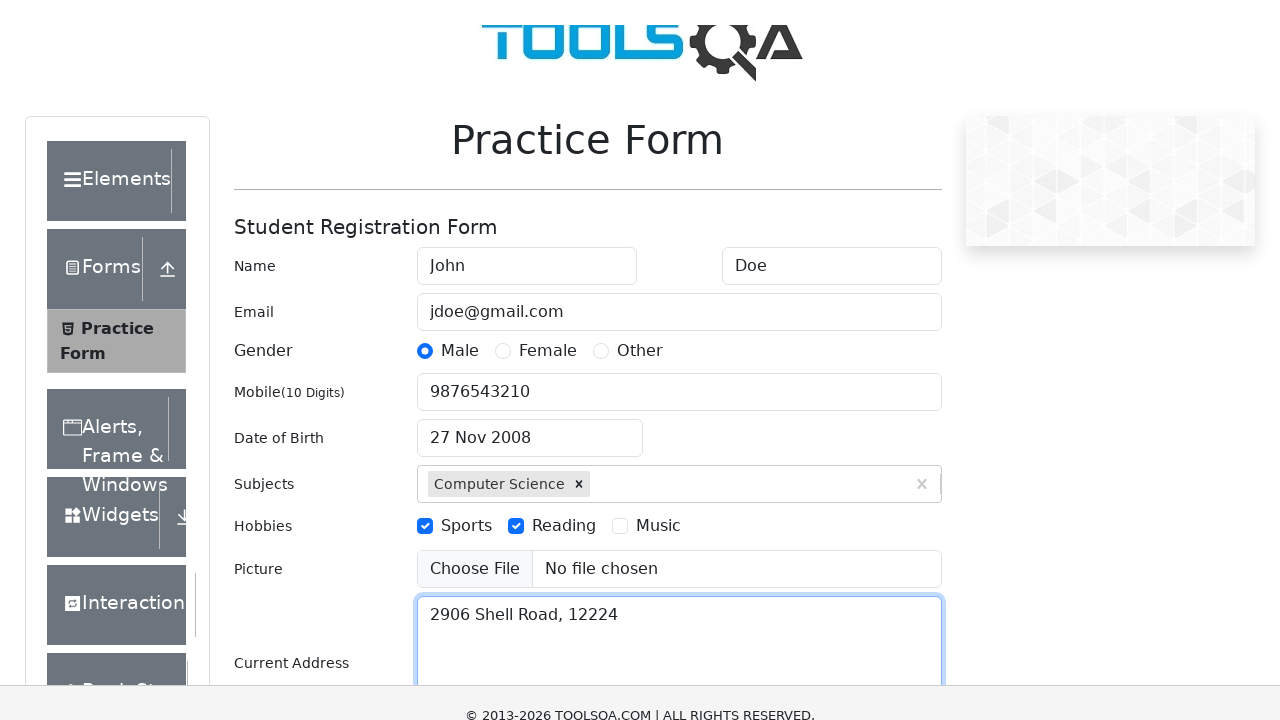

Clicked state dropdown to open it at (527, 465) on #state
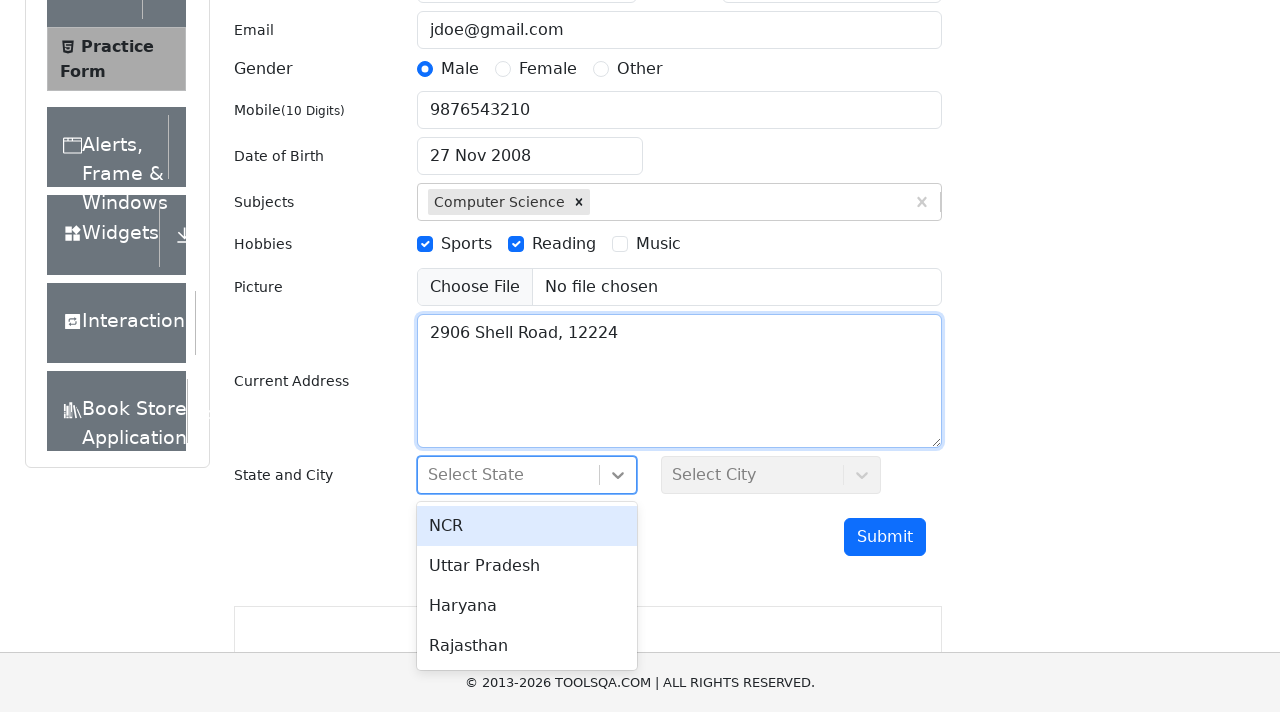

Typed 'NCR' in state search field on #react-select-3-input
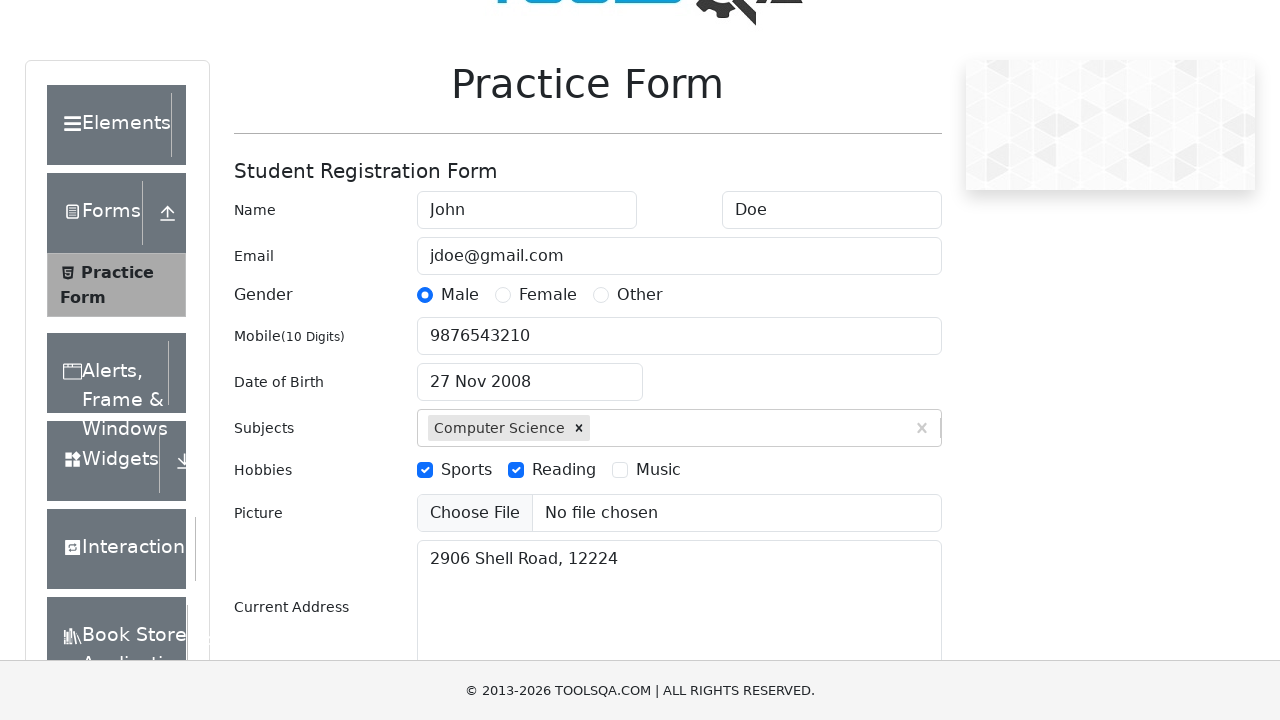

Pressed Enter to confirm NCR state selection
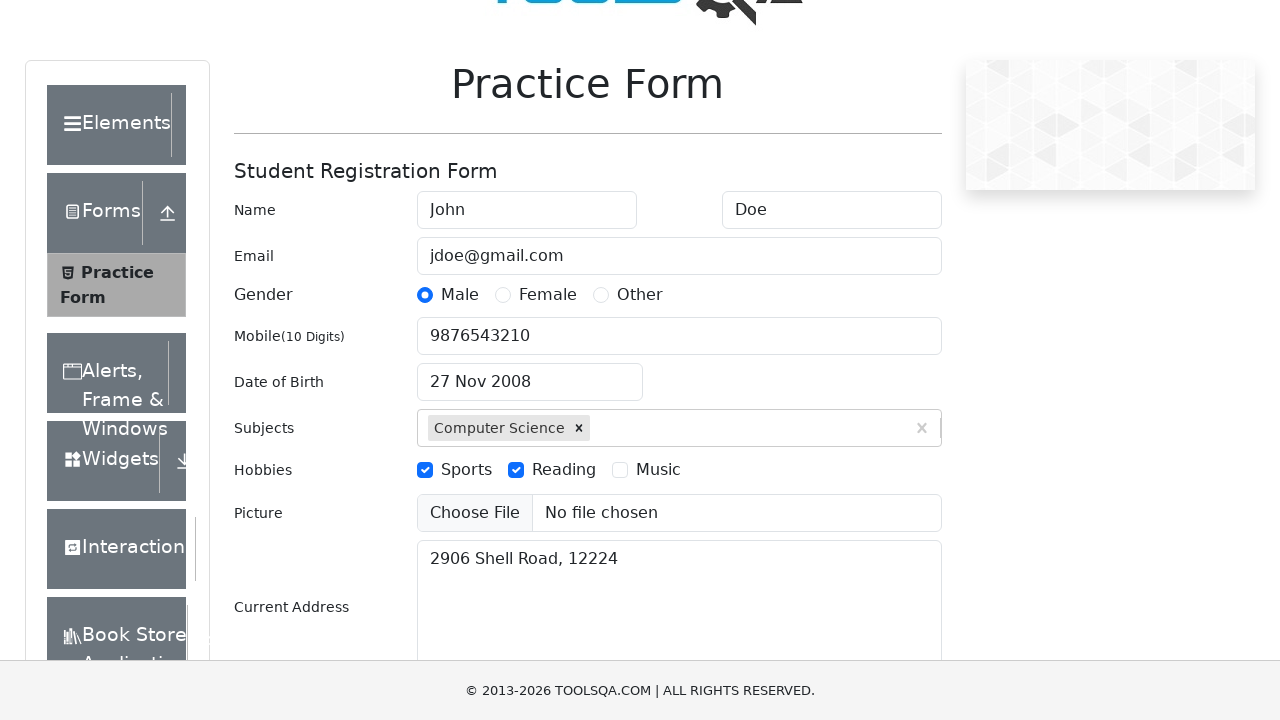

Clicked city dropdown to open it at (771, 437) on #city
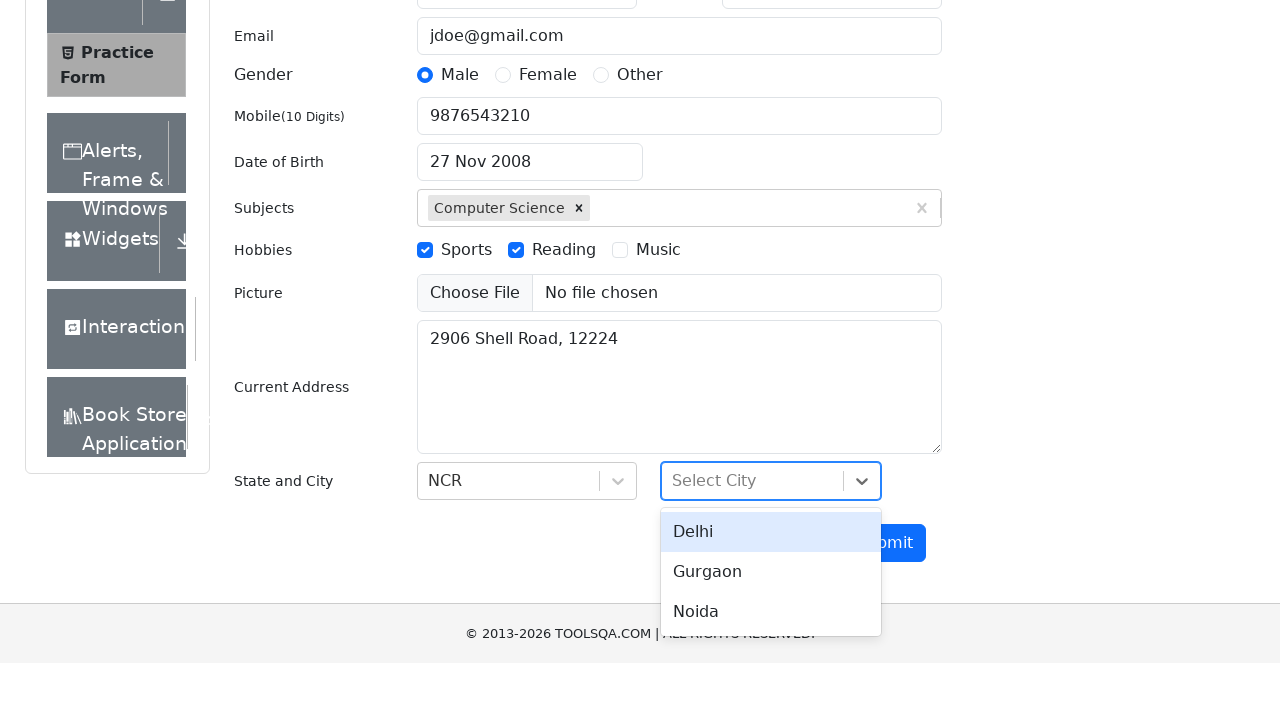

Typed 'Delhi' in city search field on #react-select-4-input
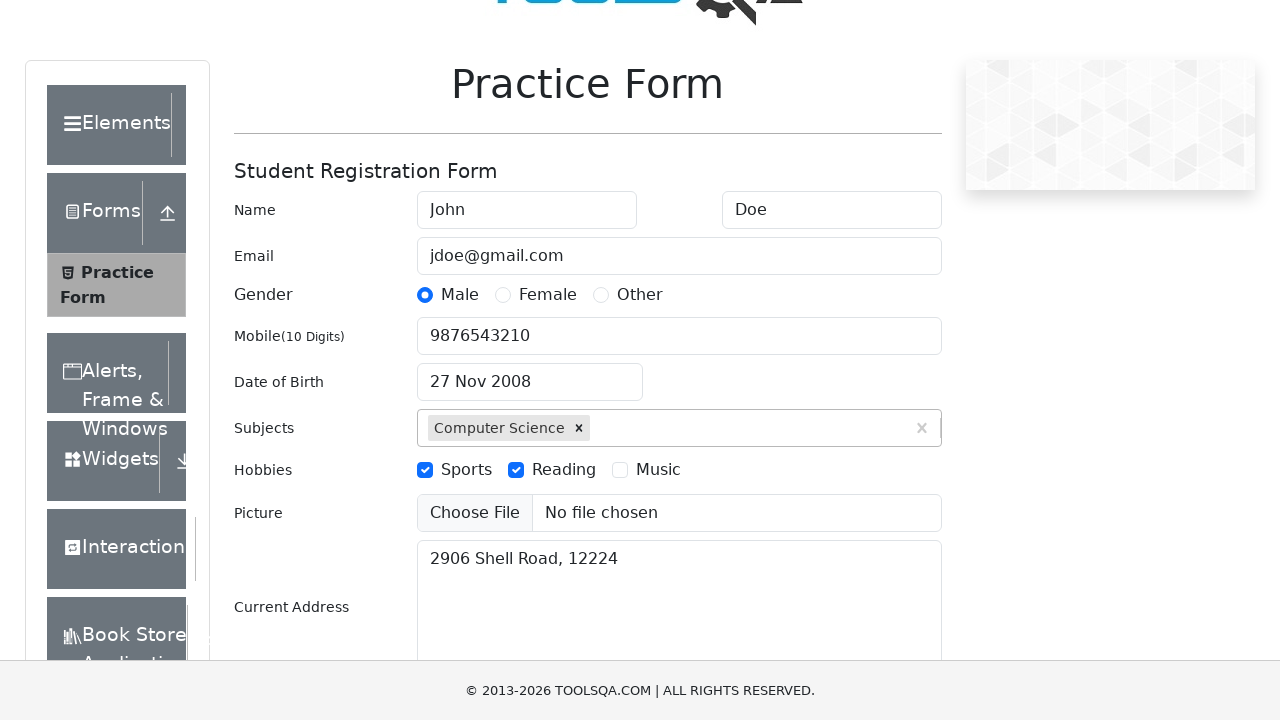

Pressed Enter to confirm Delhi city selection
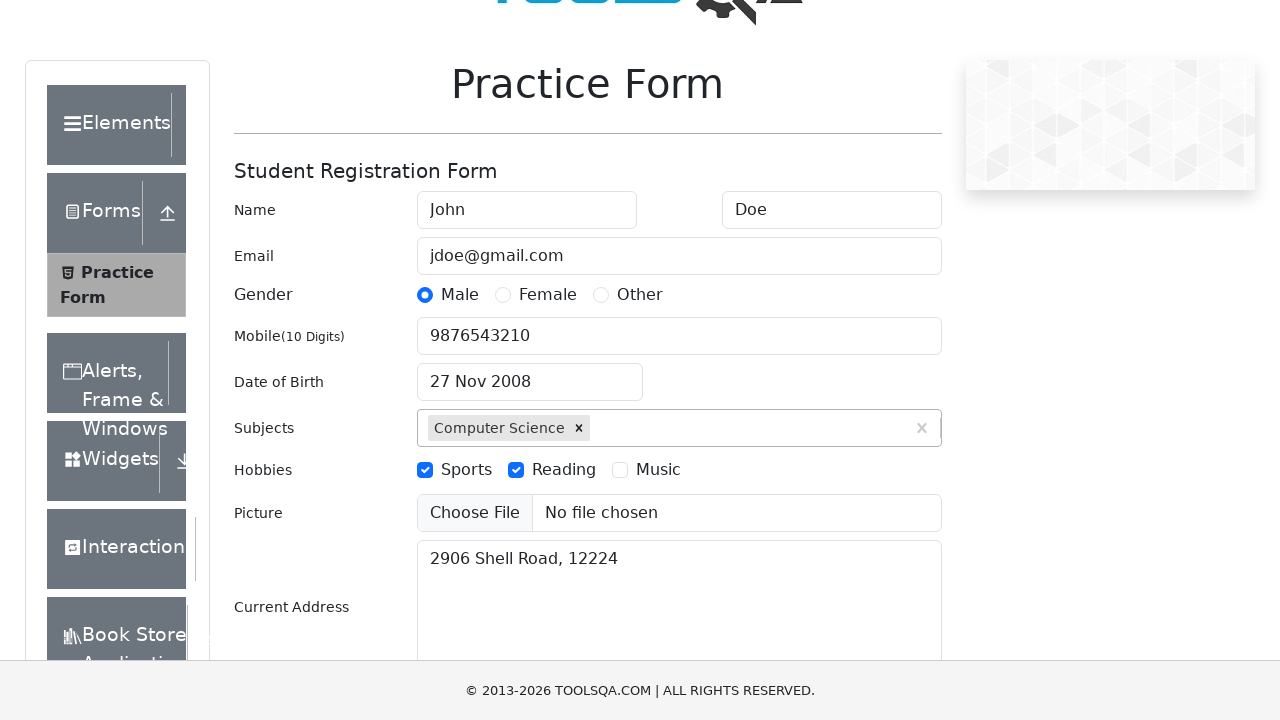

Clicked submit button to submit the form at (885, 499) on #submit
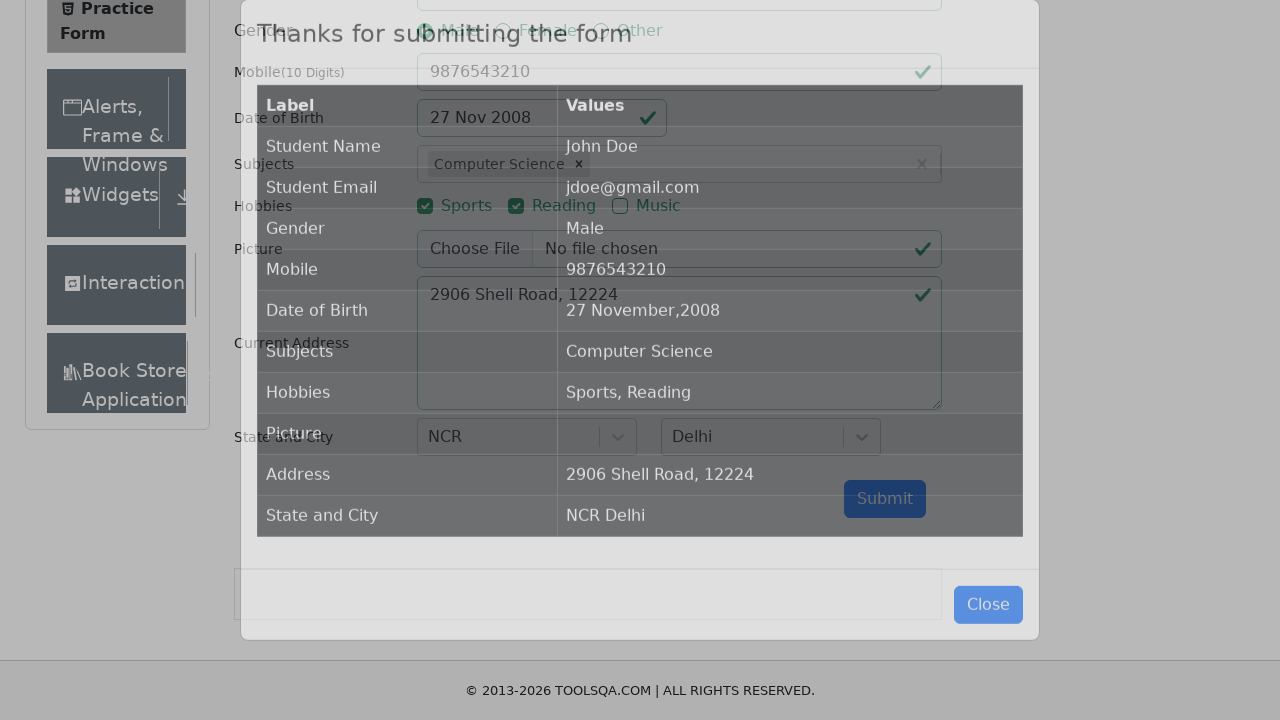

Confirmed registration form submission modal appeared
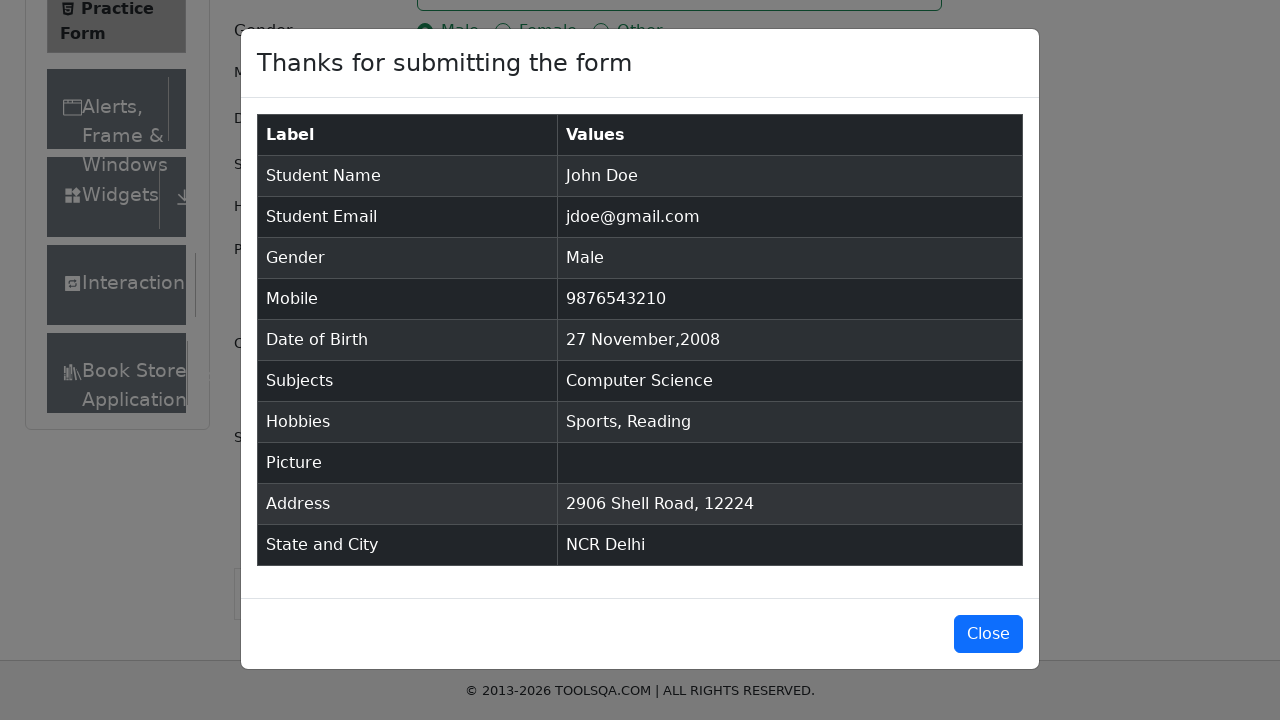

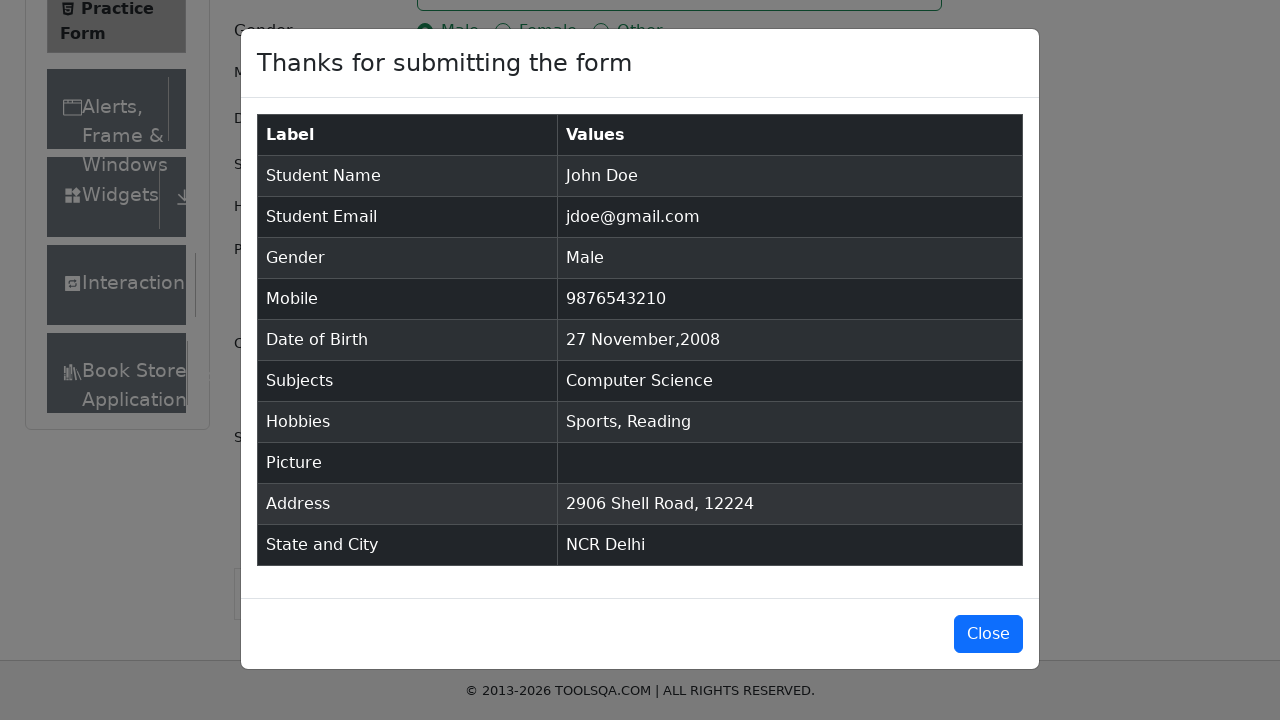